Tests that edits are cancelled when pressing Escape during editing.

Starting URL: https://demo.playwright.dev/todomvc

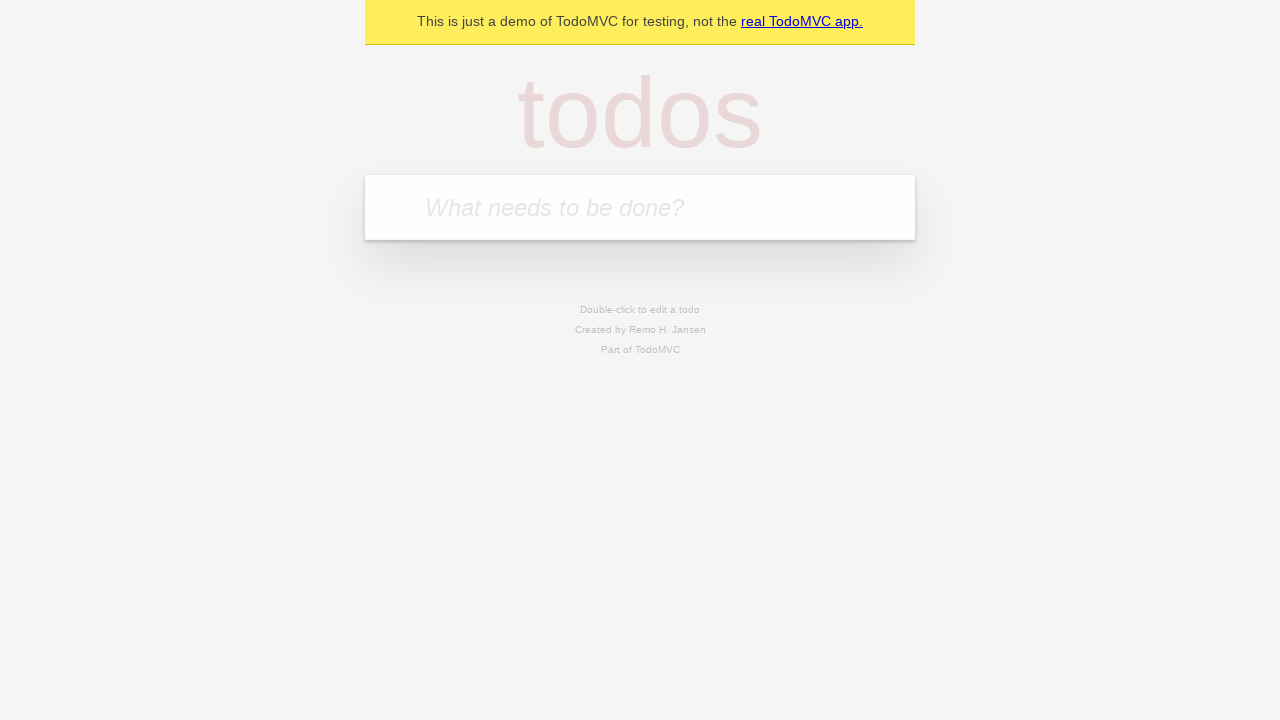

Filled input field with 'buy some cheese' on internal:attr=[placeholder="What needs to be done?"i]
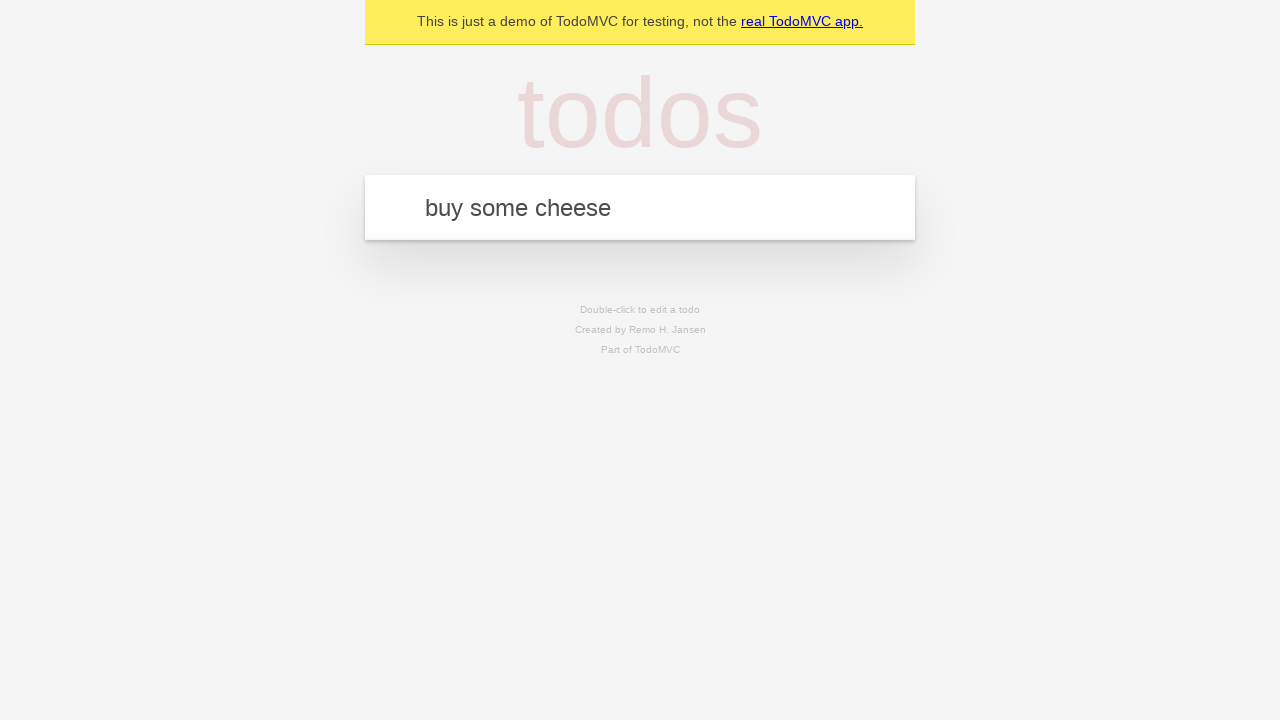

Pressed Enter to add first todo on internal:attr=[placeholder="What needs to be done?"i]
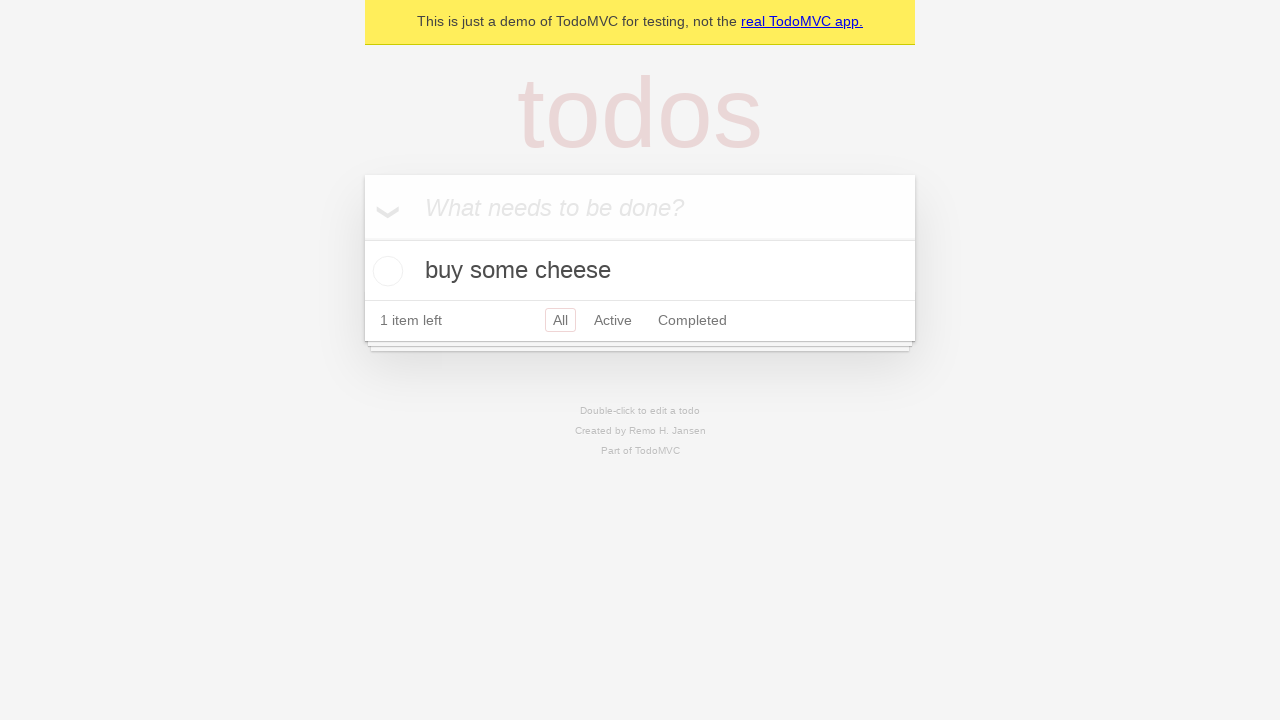

Filled input field with 'feed the cat' on internal:attr=[placeholder="What needs to be done?"i]
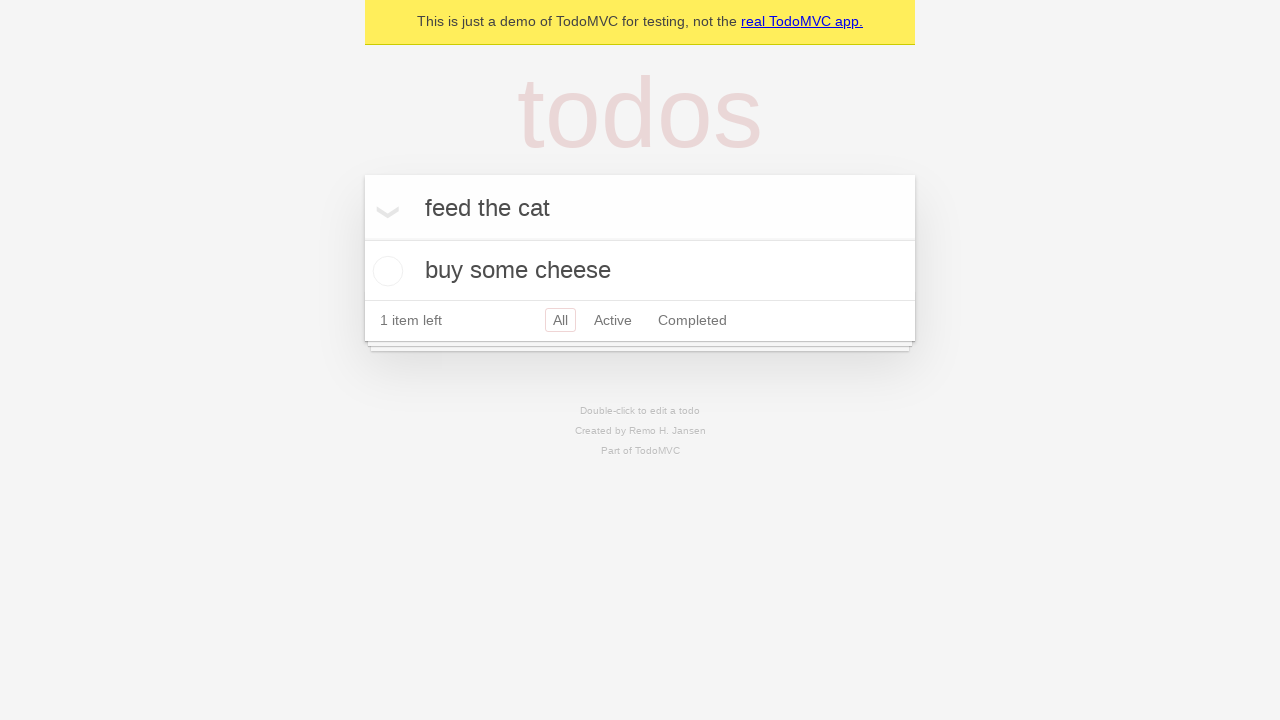

Pressed Enter to add second todo on internal:attr=[placeholder="What needs to be done?"i]
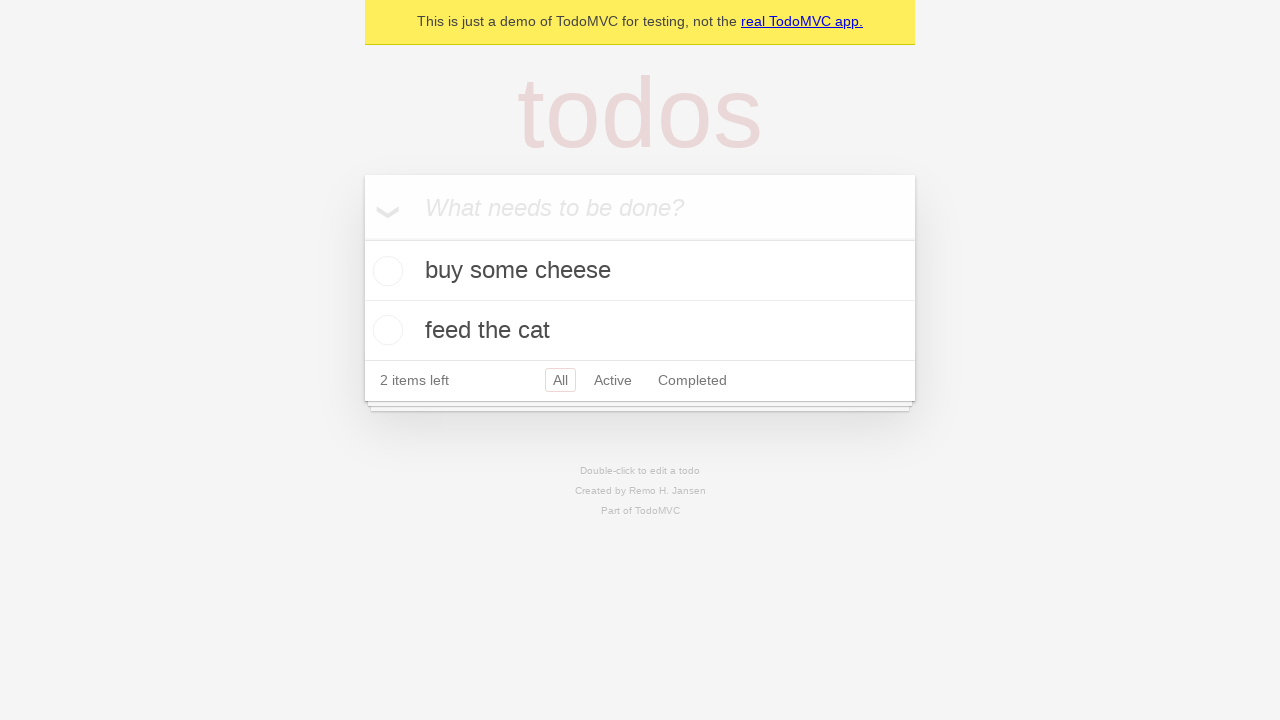

Filled input field with 'book a doctors appointment' on internal:attr=[placeholder="What needs to be done?"i]
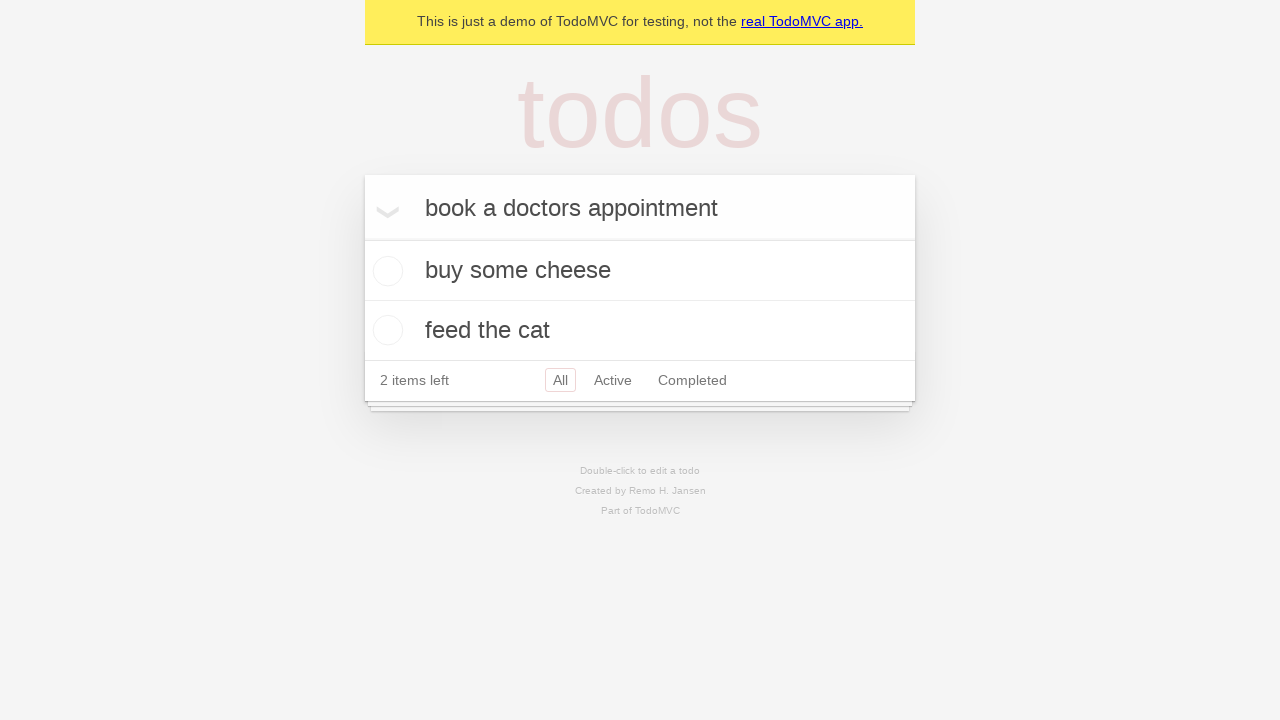

Pressed Enter to add third todo on internal:attr=[placeholder="What needs to be done?"i]
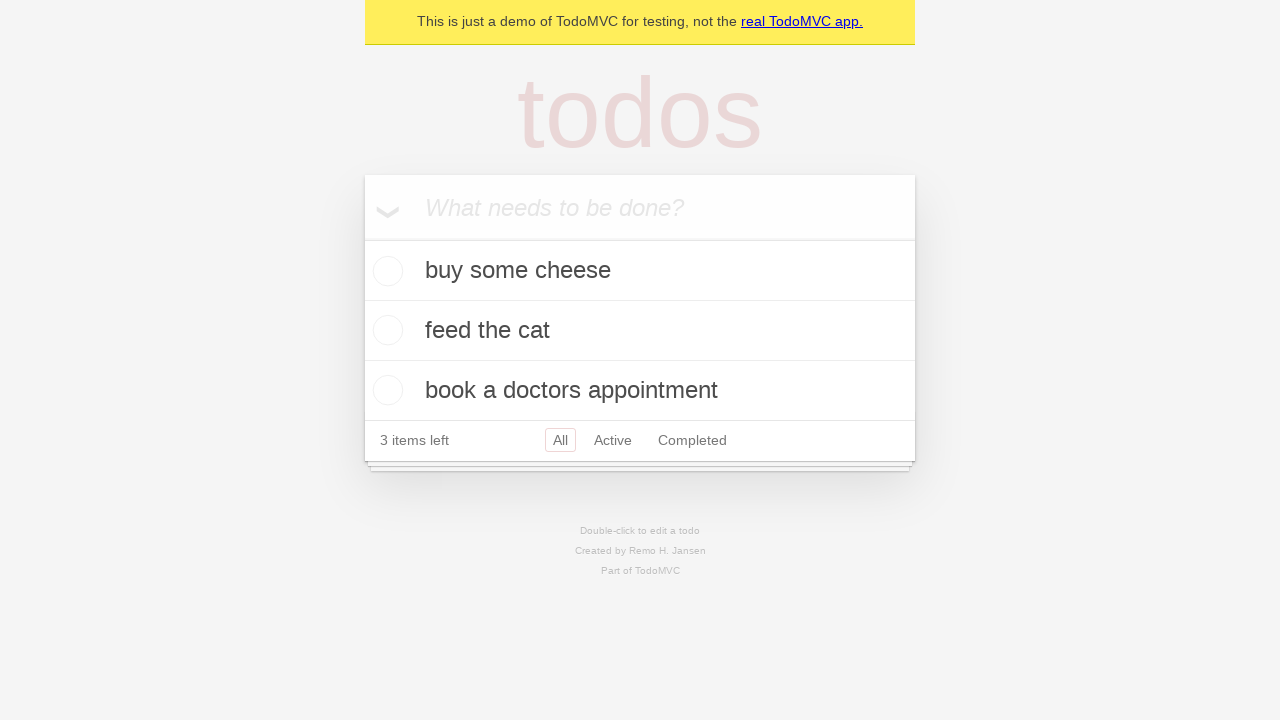

Double-clicked second todo item to enter edit mode at (640, 331) on internal:testid=[data-testid="todo-item"s] >> nth=1
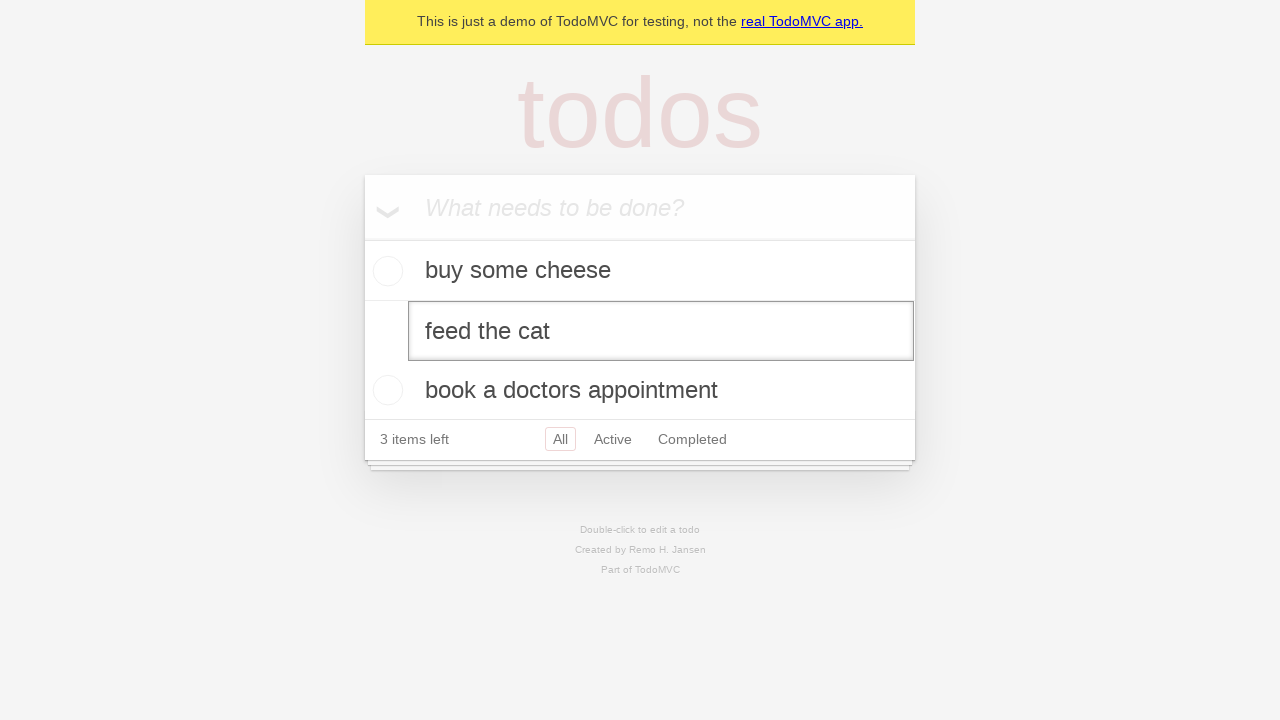

Changed todo text to 'buy some sausages' in edit field on internal:testid=[data-testid="todo-item"s] >> nth=1 >> internal:role=textbox[nam
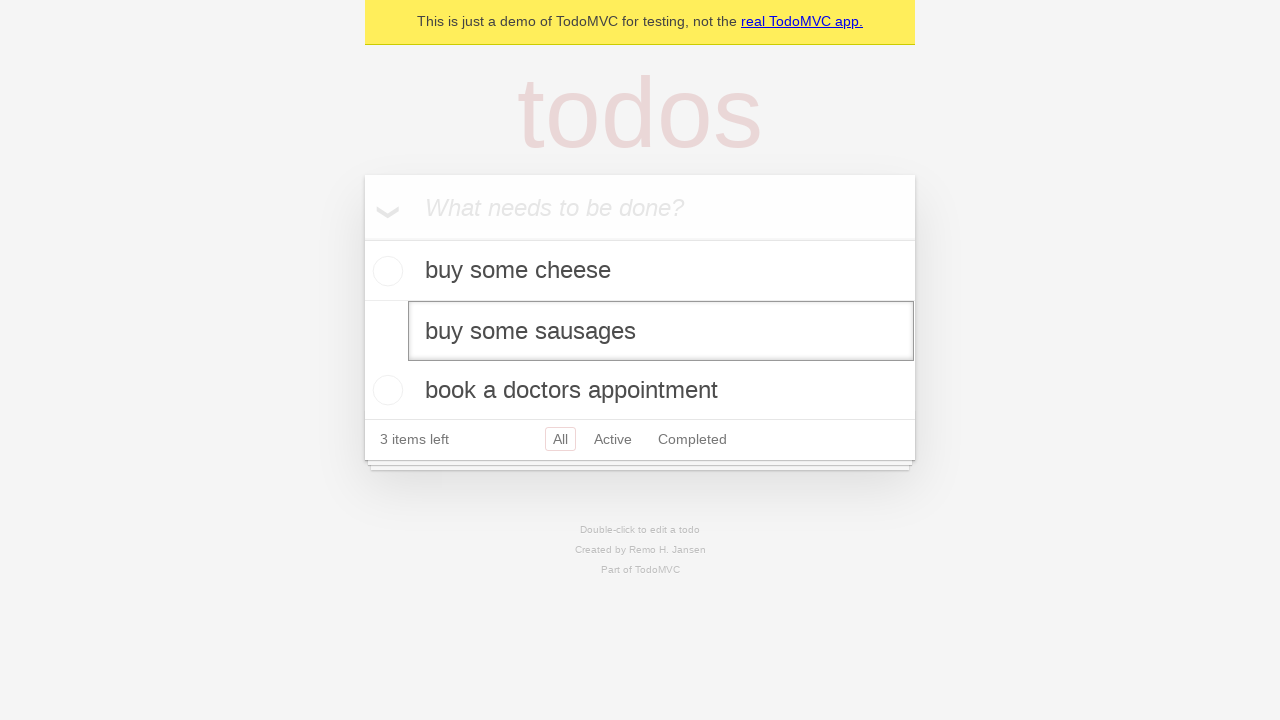

Pressed Escape to cancel edit and discard changes on internal:testid=[data-testid="todo-item"s] >> nth=1 >> internal:role=textbox[nam
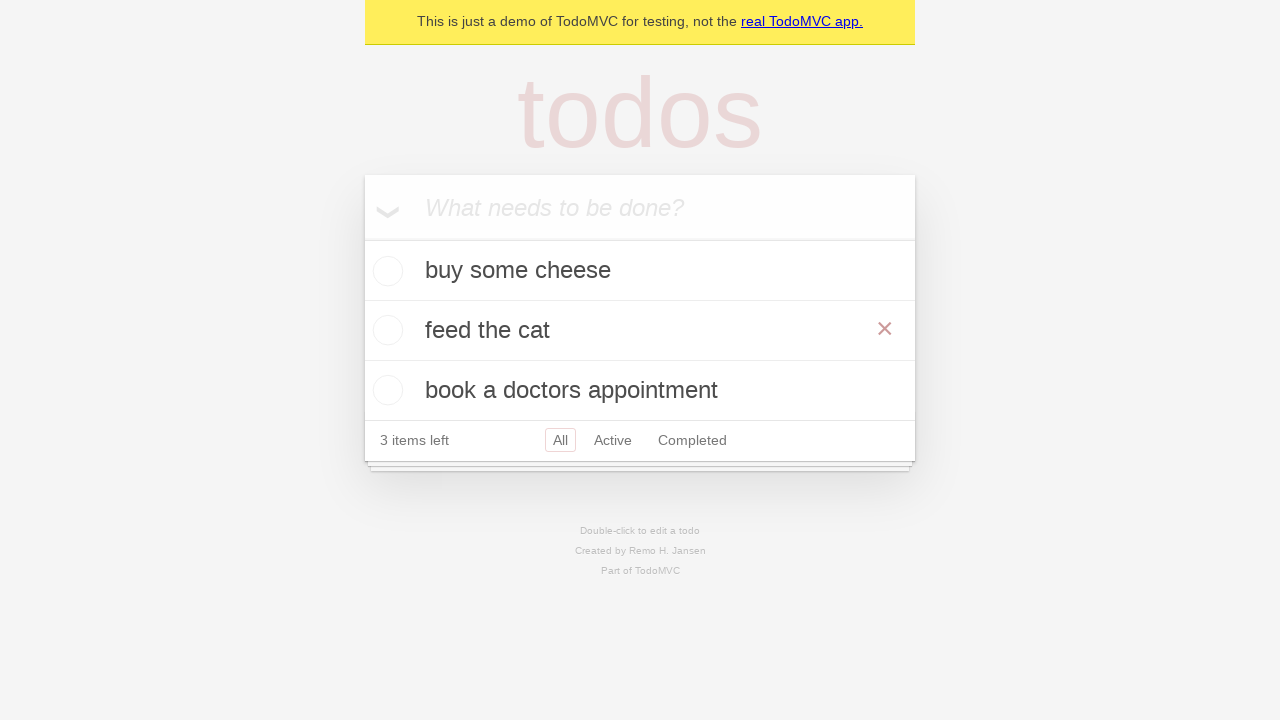

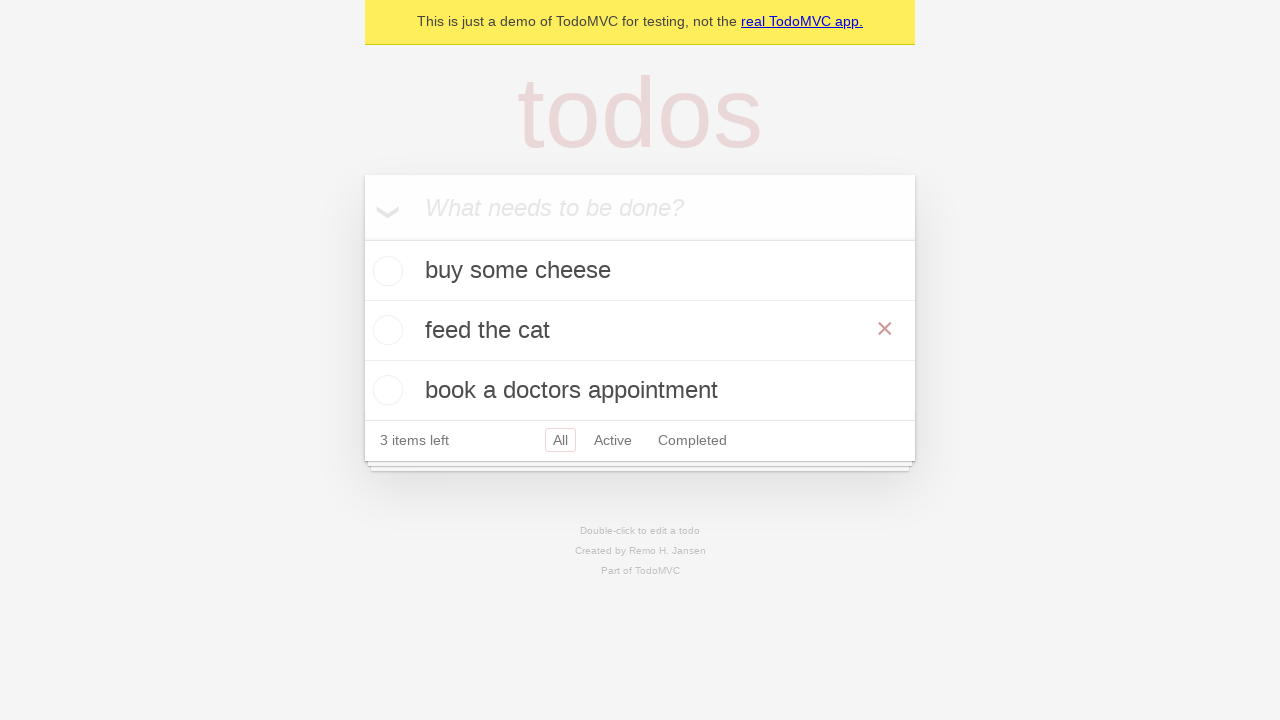